Tests checking off a todo item by adding a new todo, clicking its checkbox, and verifying the todo count updates

Starting URL: https://todomvc.com/examples/react/dist/

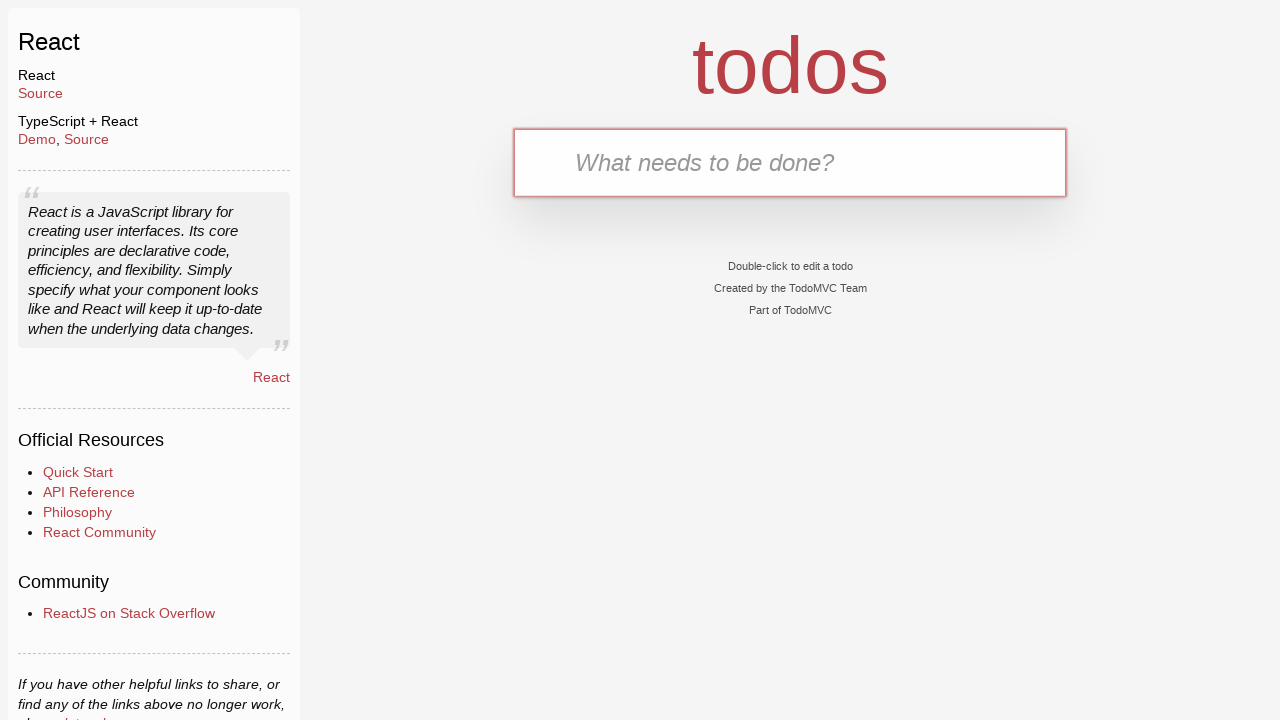

Filled new todo input field with 'A new todo' on .new-todo
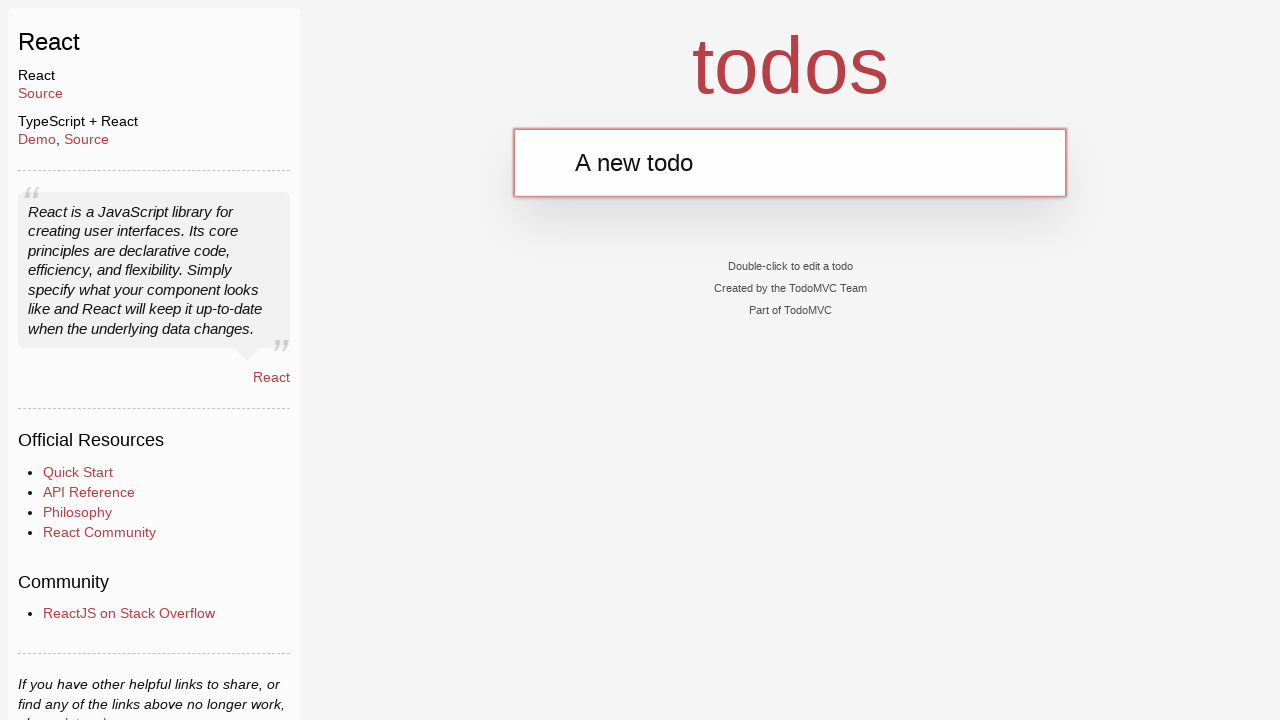

Pressed Enter to add the new todo item on .new-todo
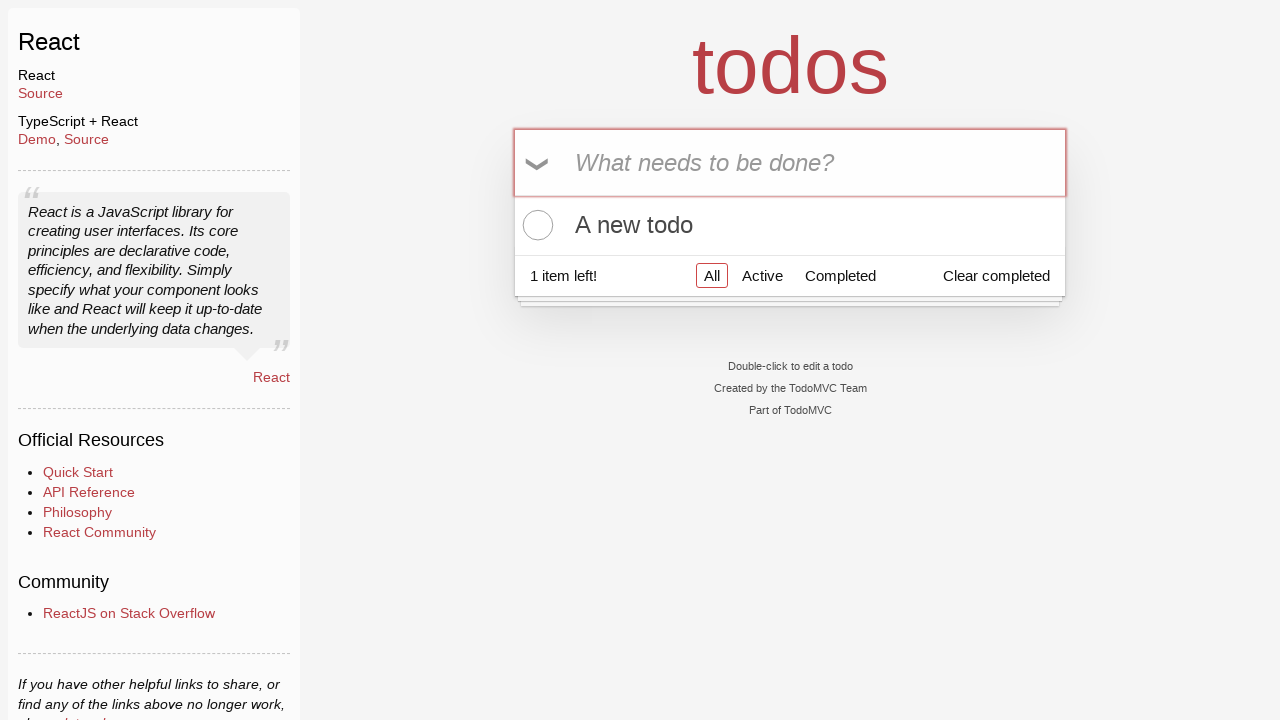

Clicked checkbox to mark todo as complete at (535, 225) on input.toggle
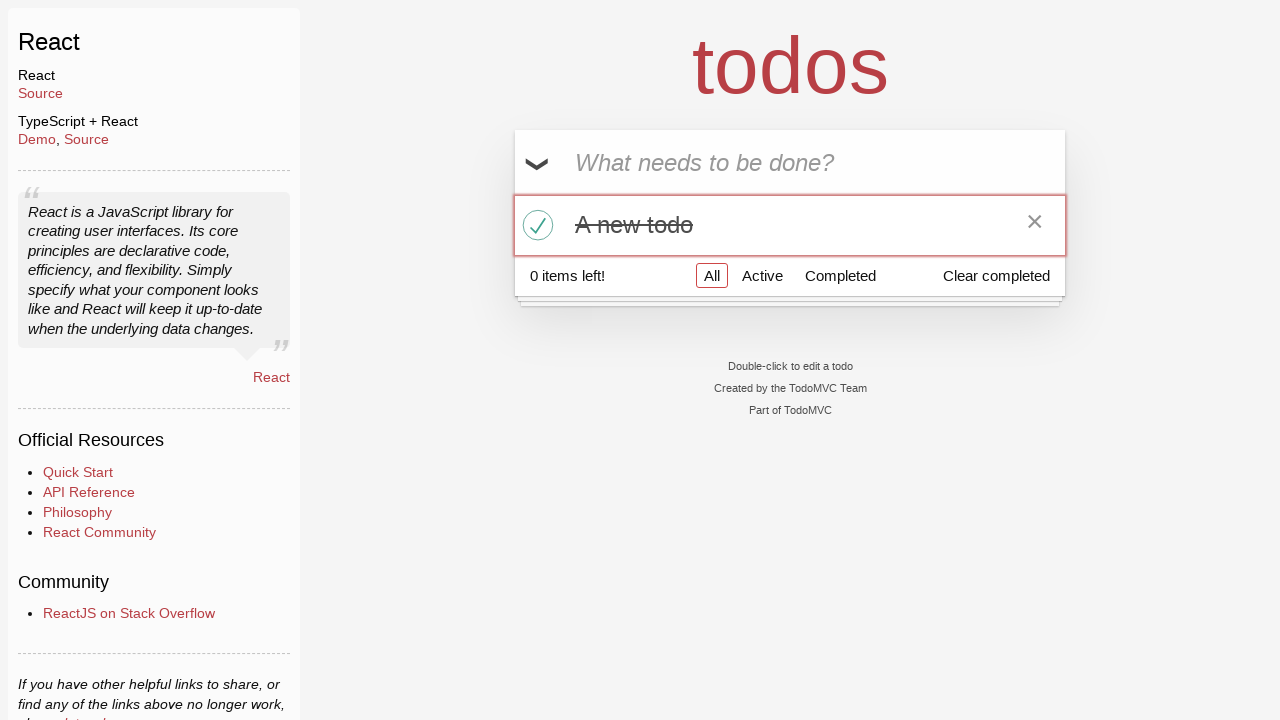

Todo count selector appeared, indicating count updated
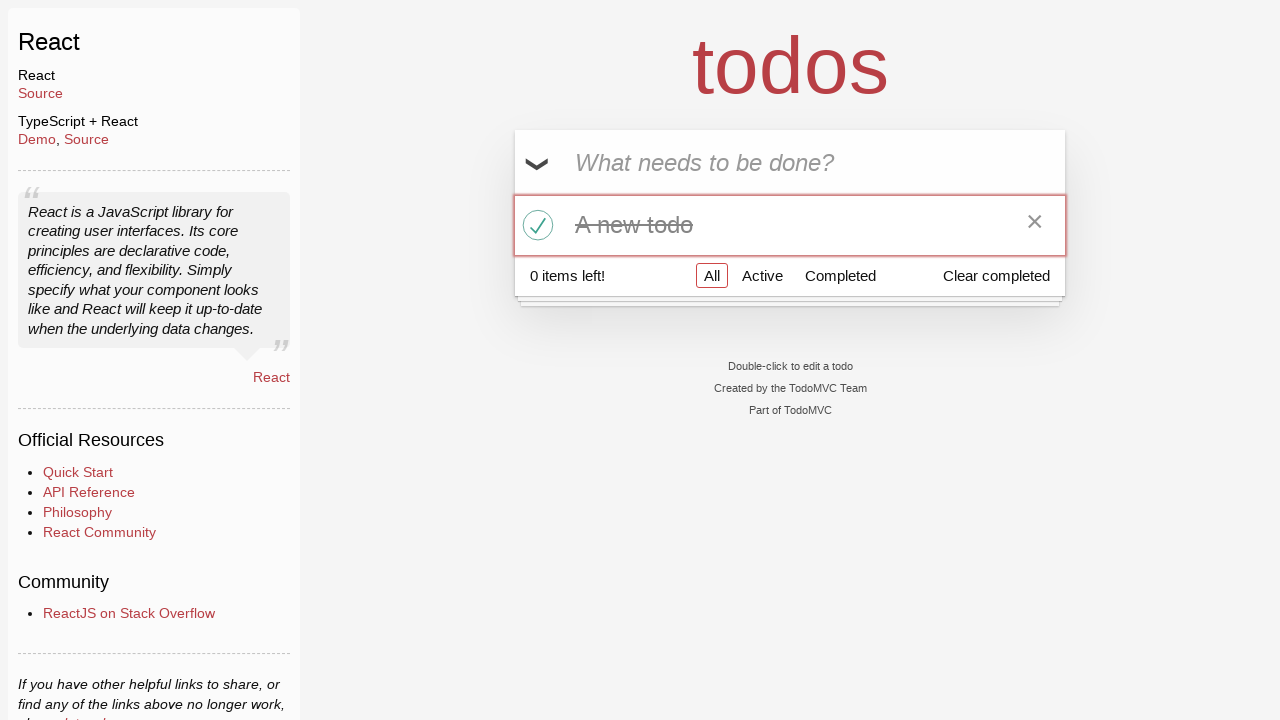

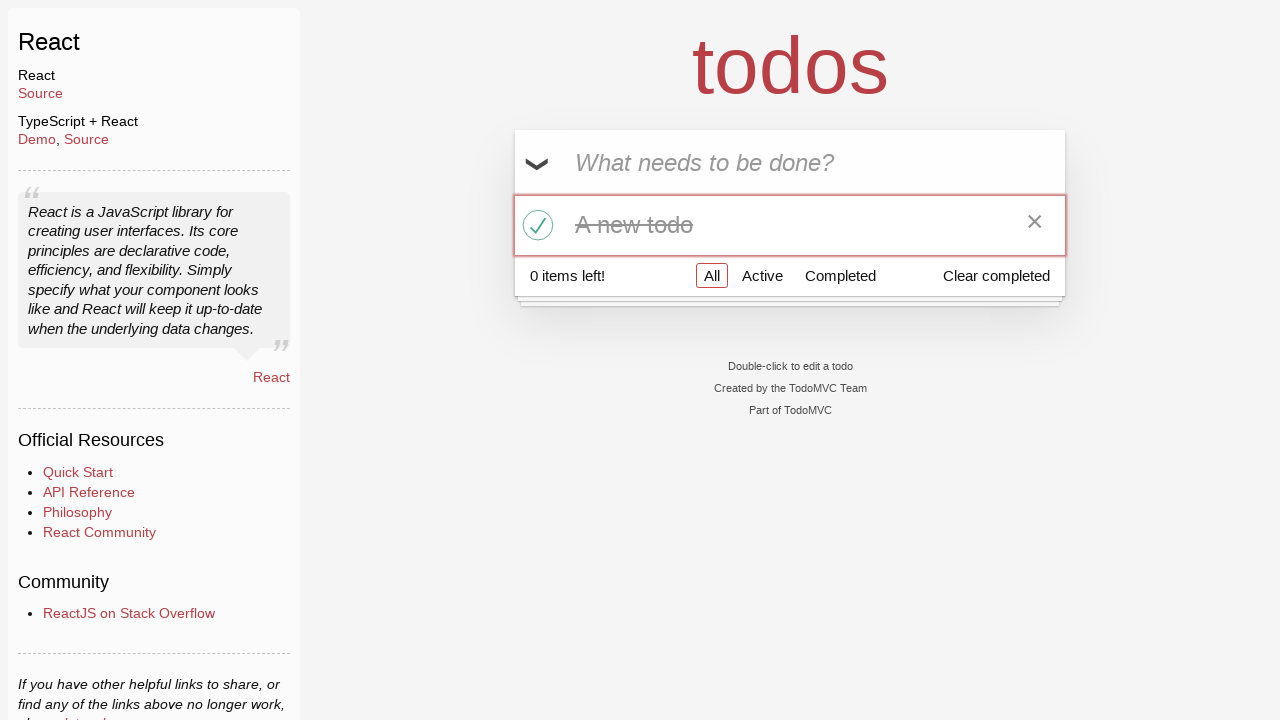